Tests navigation to GitHub Status page by clicking the Status link and verifying the page loads

Starting URL: https://github.com/

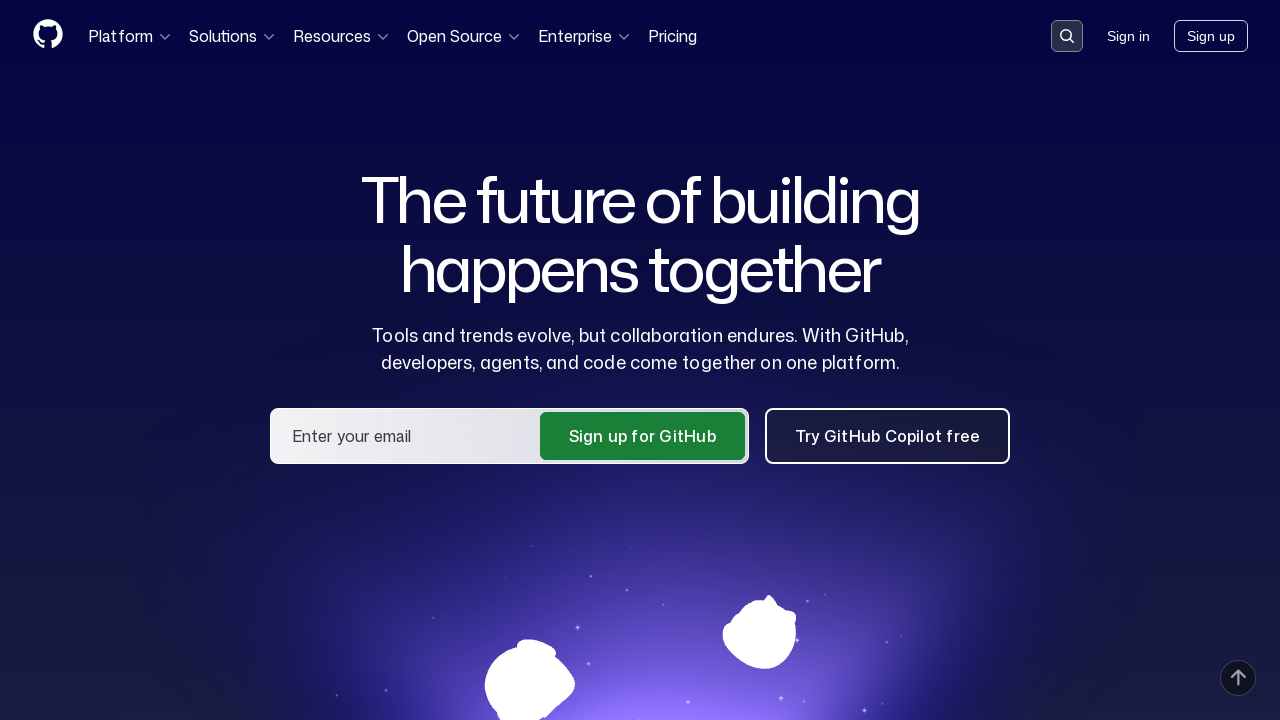

Clicked on Status link at (892, 404) on a:has-text('Status')
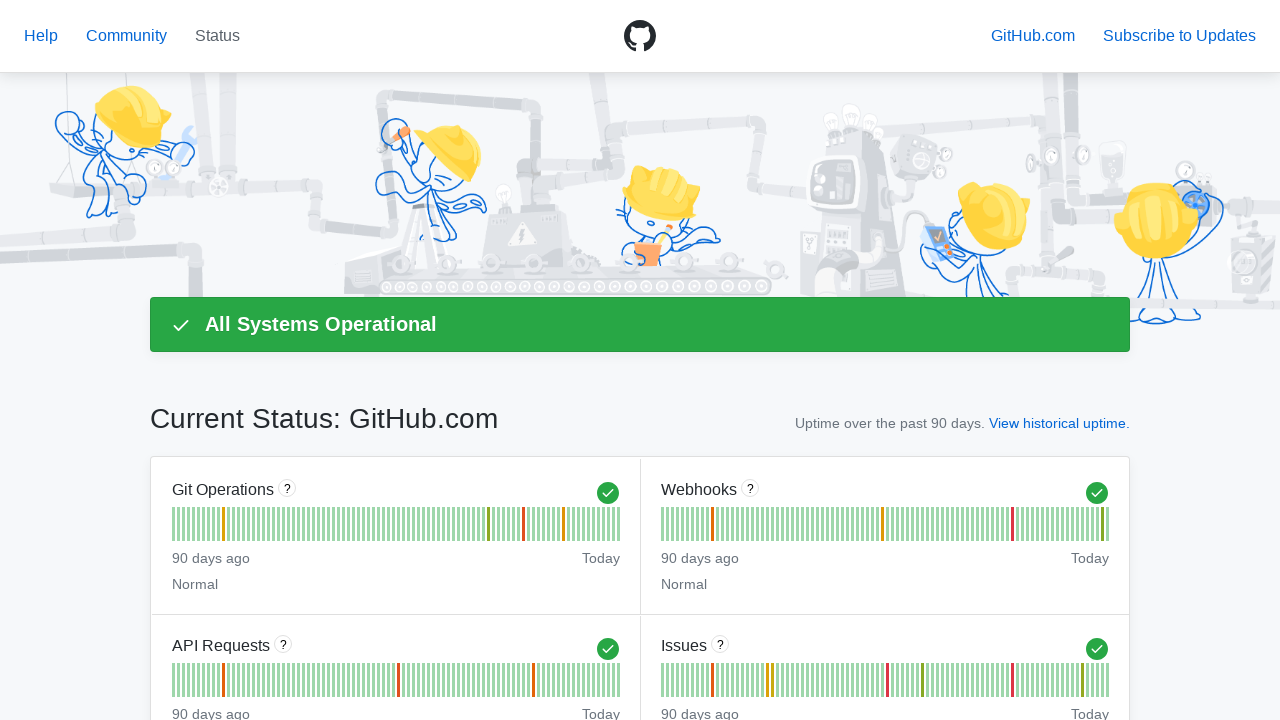

GitHub Status page loaded successfully
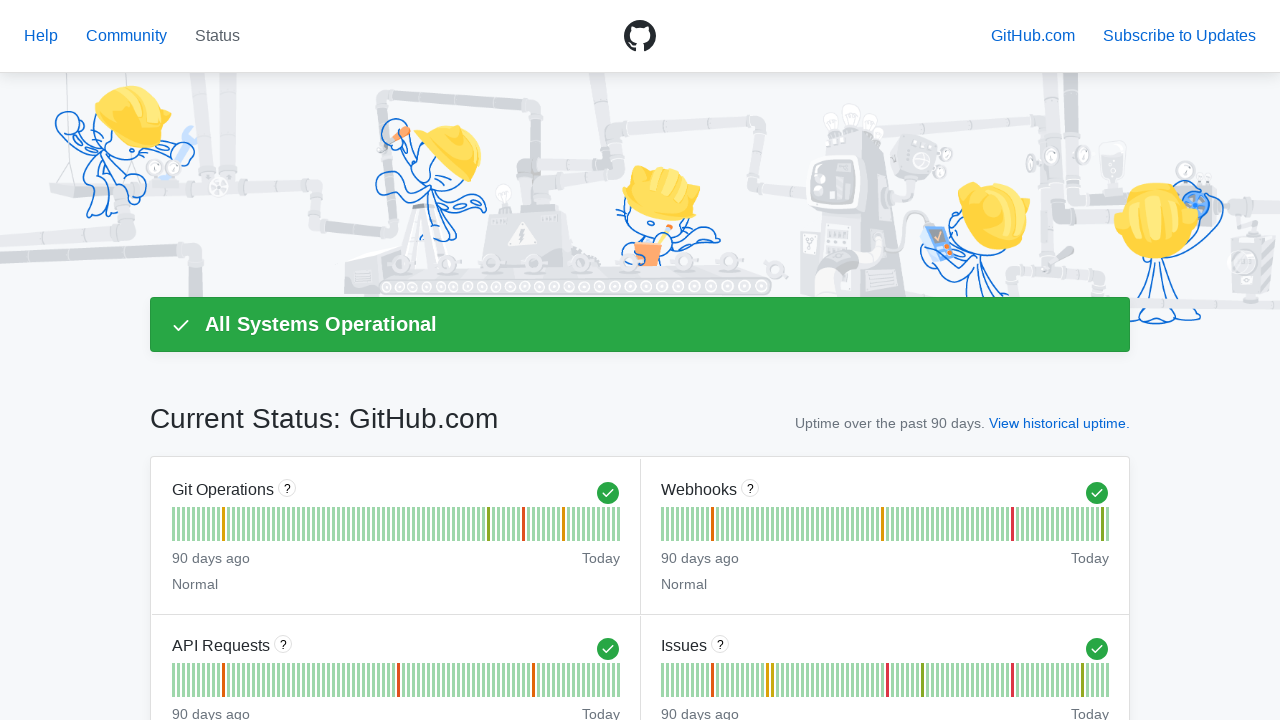

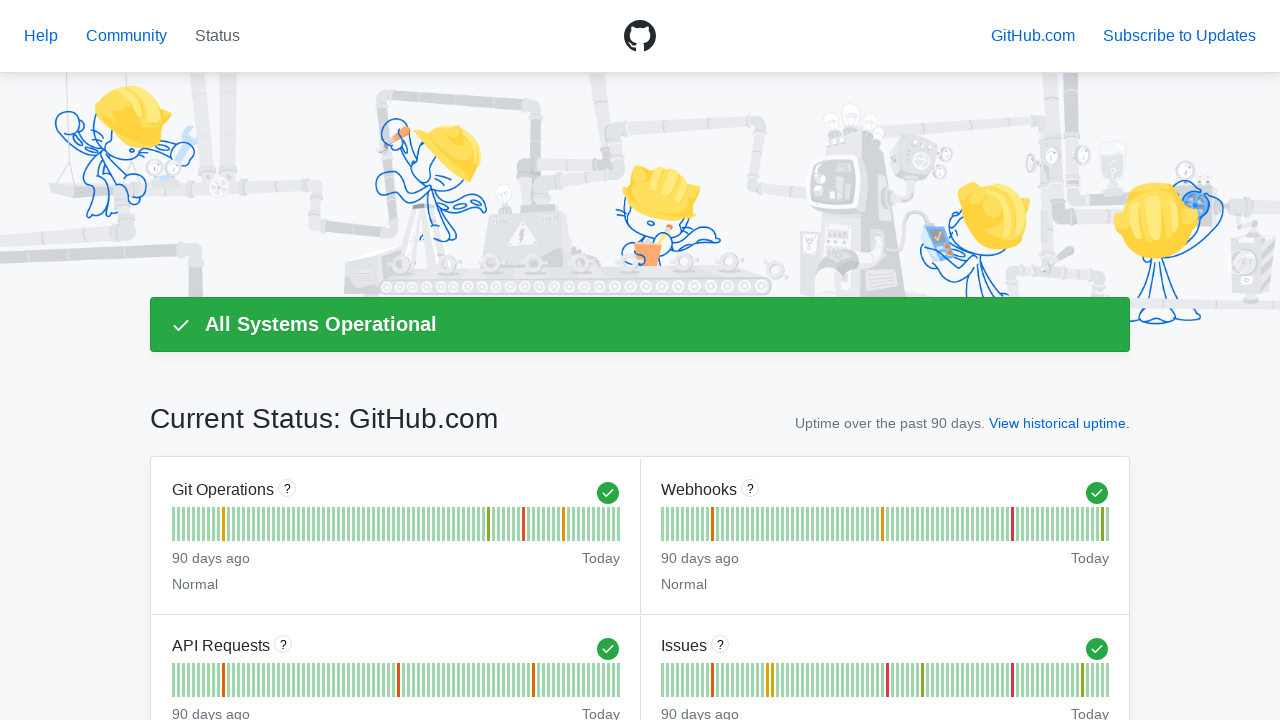